Tests browser window handling by clicking a link that opens a new window, switching to the child window, and extracting text from an element on that page.

Starting URL: https://rahulshettyacademy.com/loginpagePractise/#

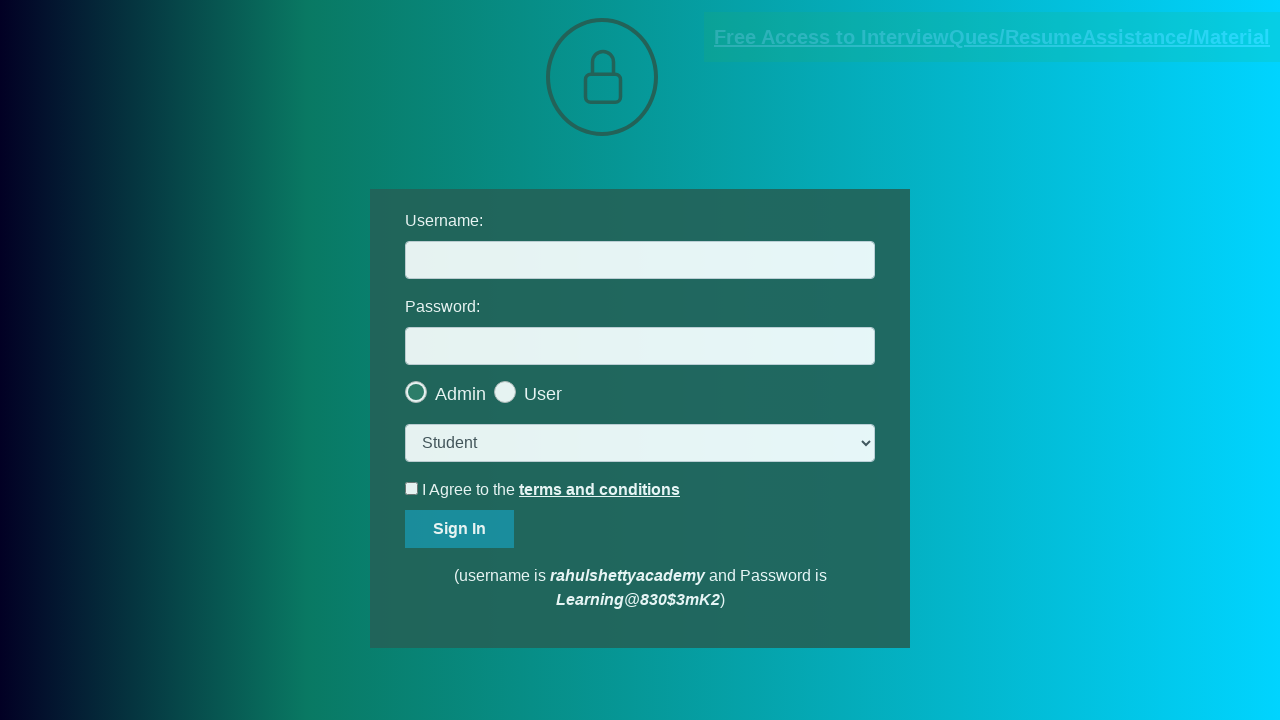

Clicked blinking text link to open new window at (992, 37) on a.blinkingText
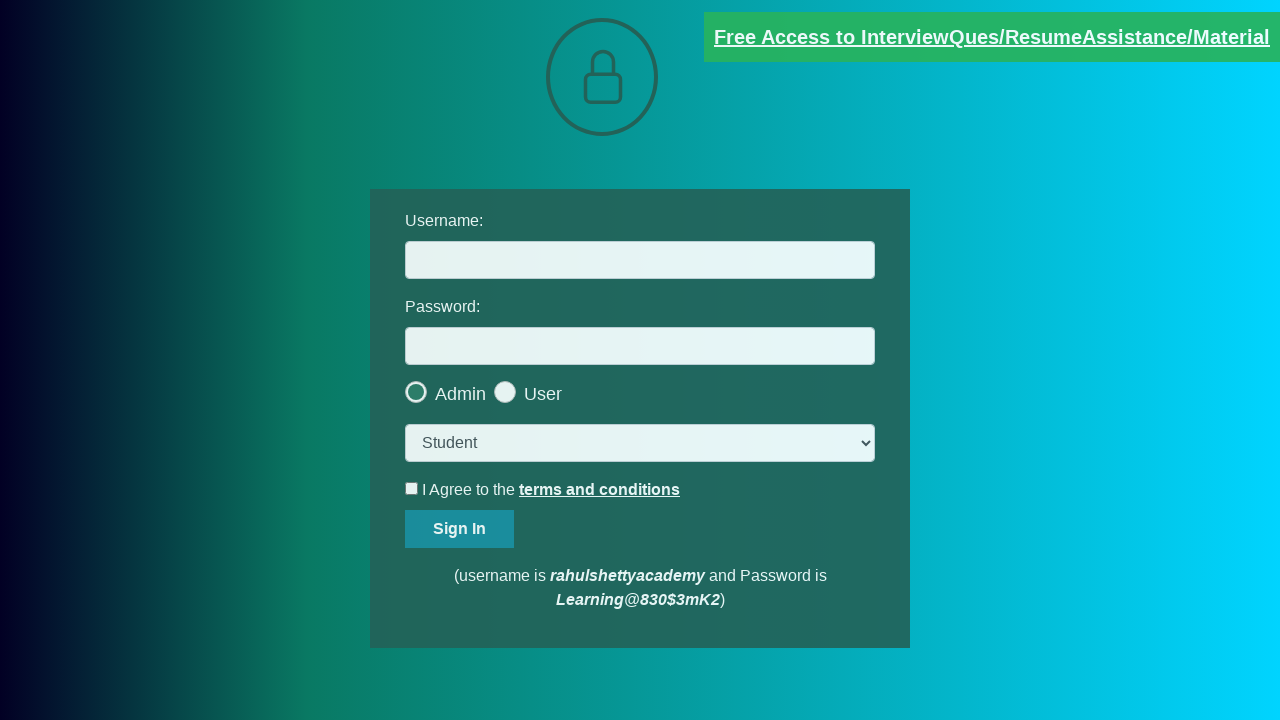

Captured child window reference
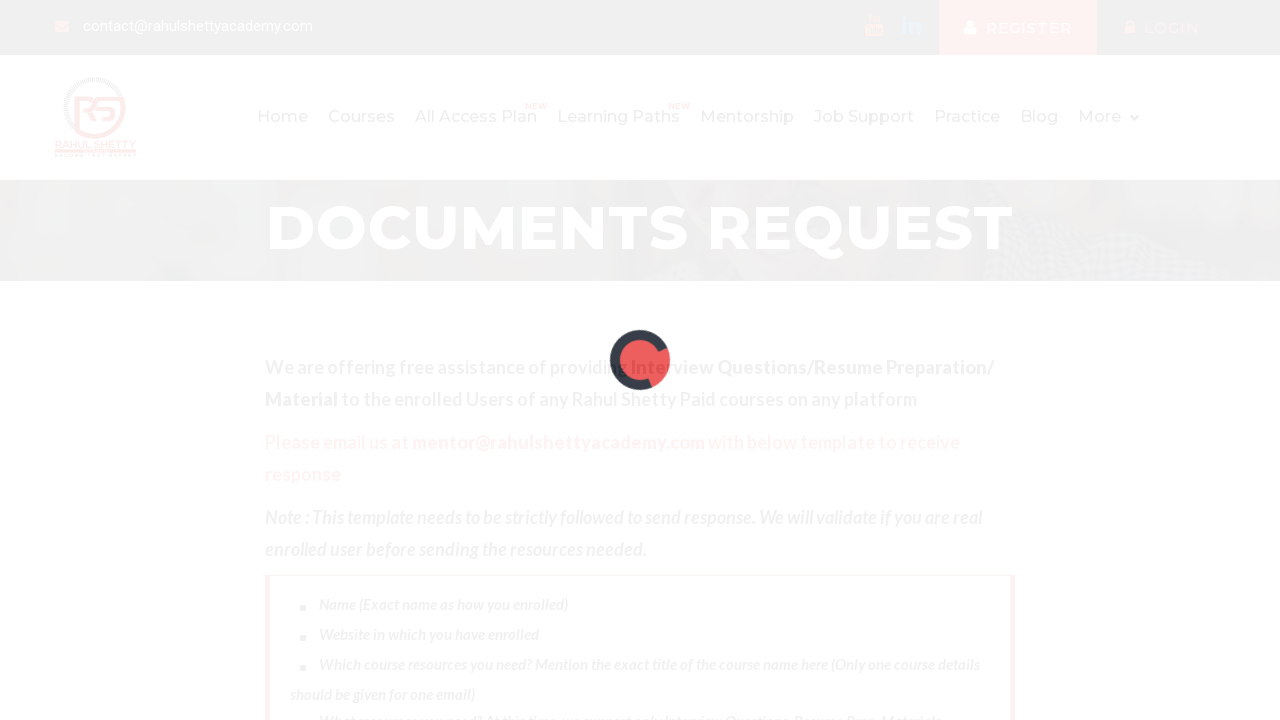

Child window page loaded
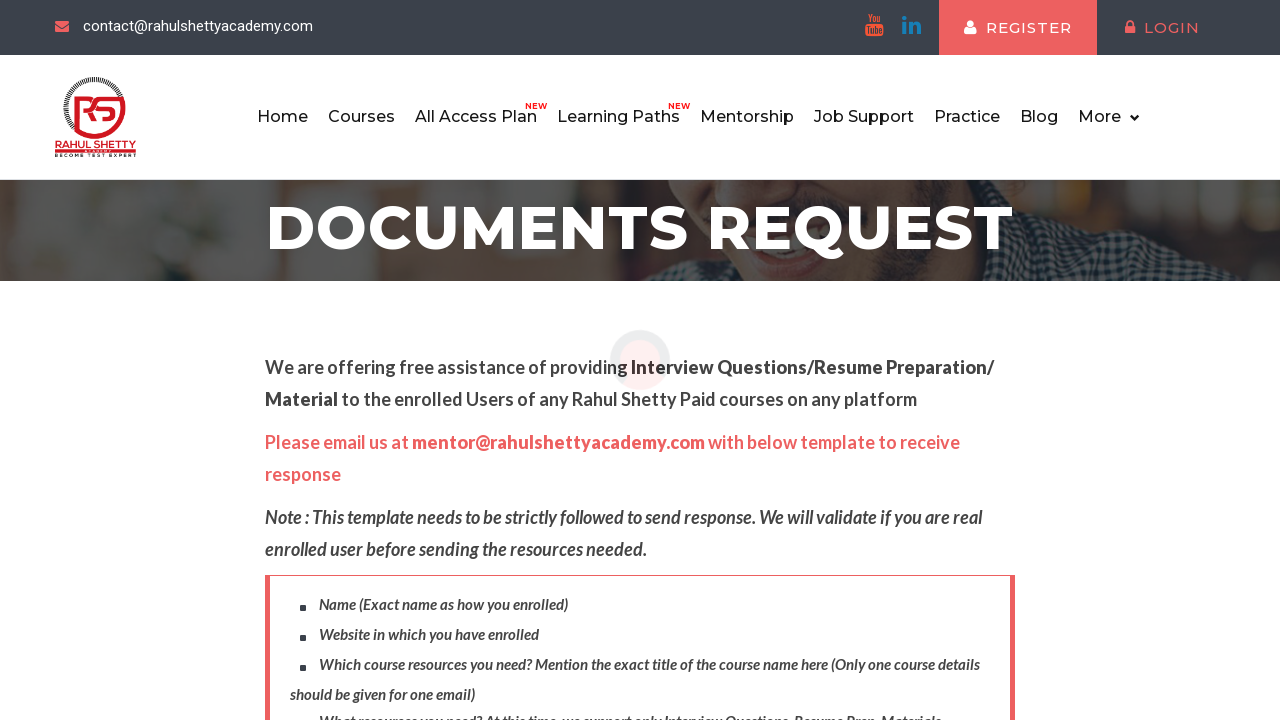

Located text element in child window
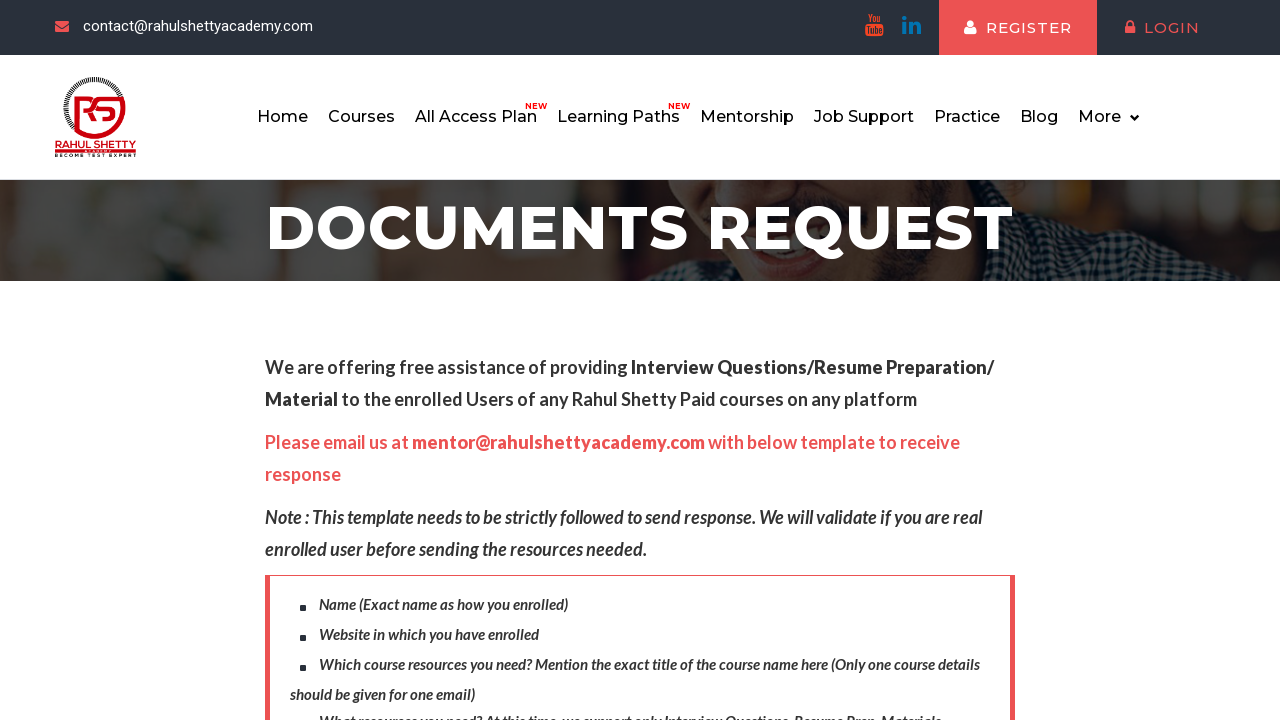

Extracted text content from element
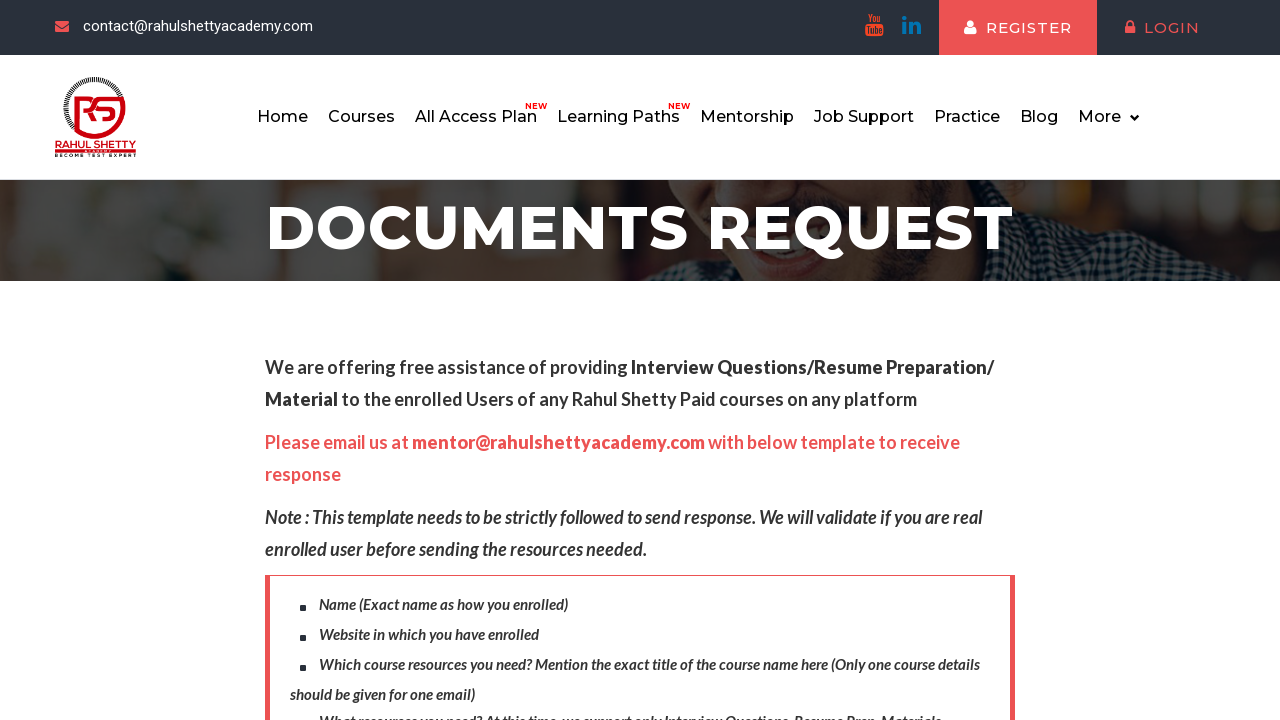

Parsed text and extracted 'mentor@rahulshettyacademy.com' after 'at'
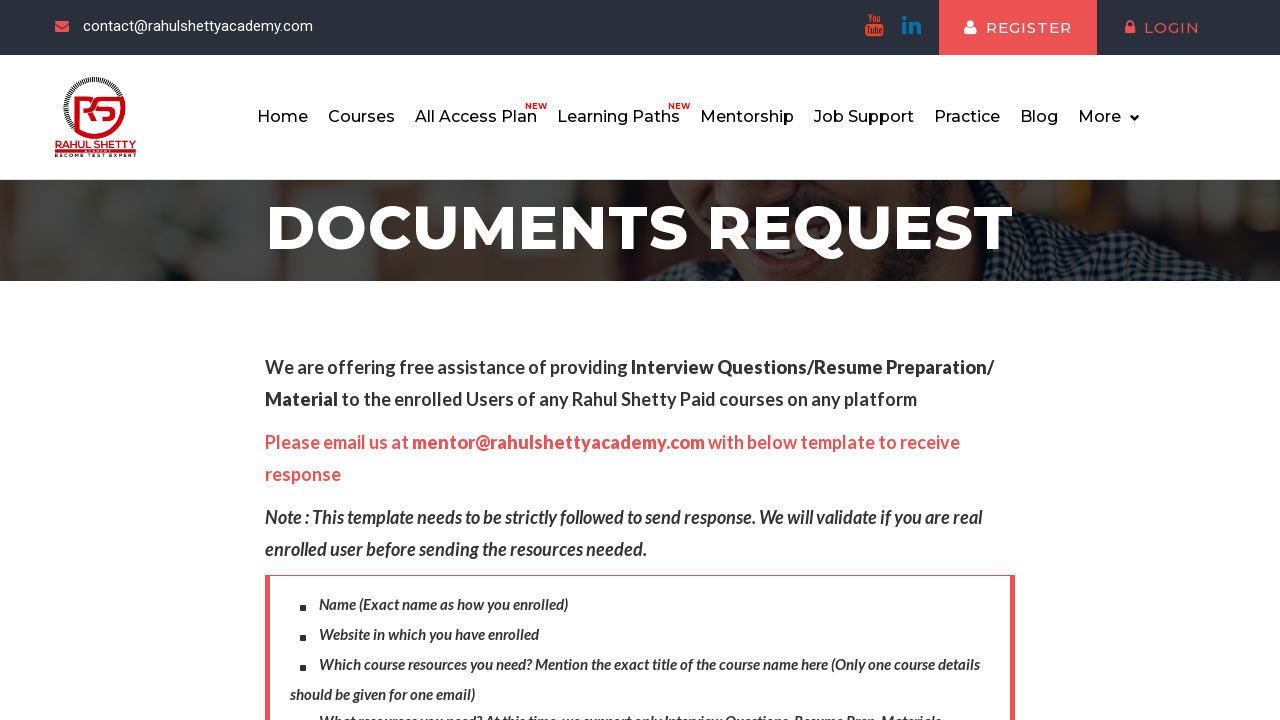

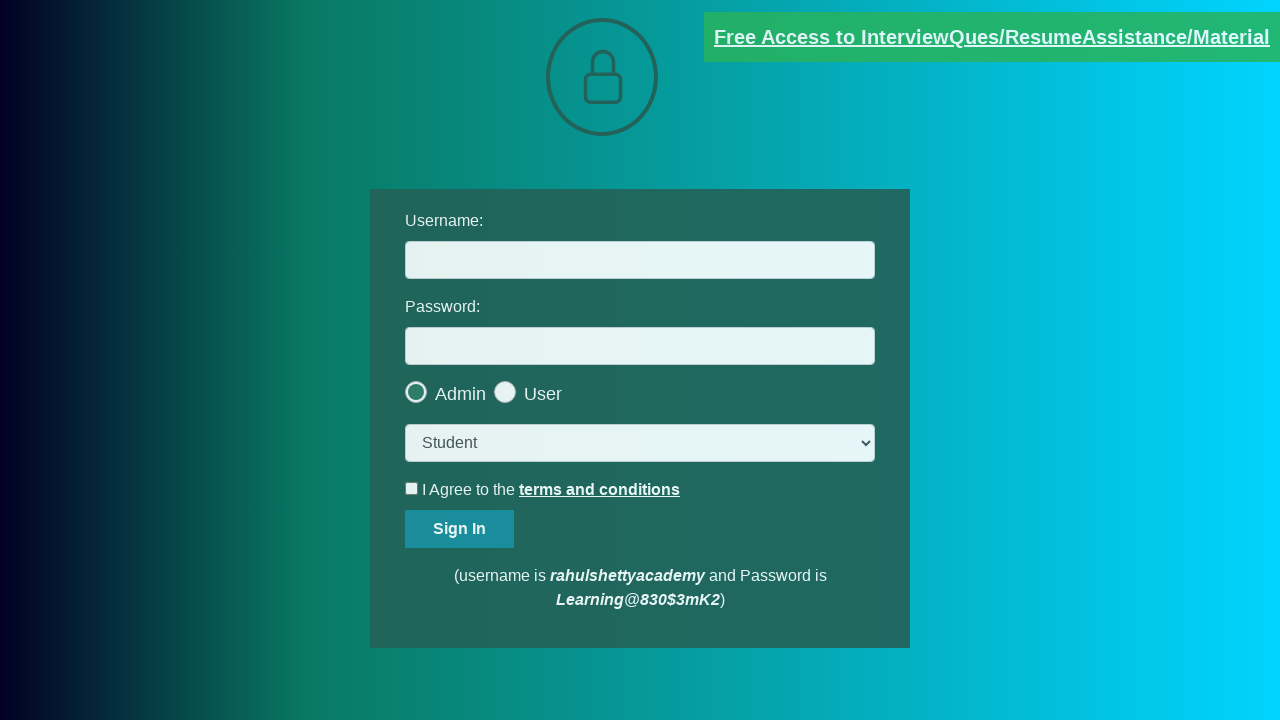